Tests division operation on the calculator by selecting divide, entering two numbers and verifying the quotient

Starting URL: https://testsheepnz.github.io/BasicCalculator.html

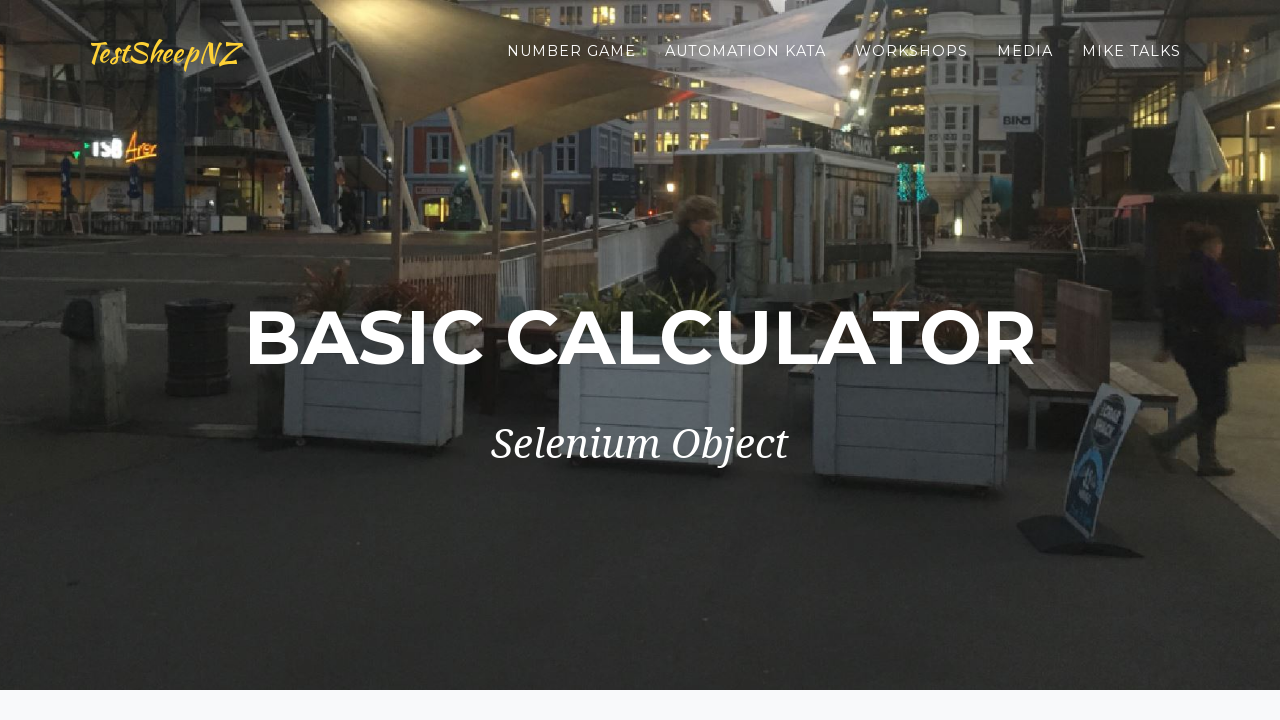

Navigated to Basic Calculator application
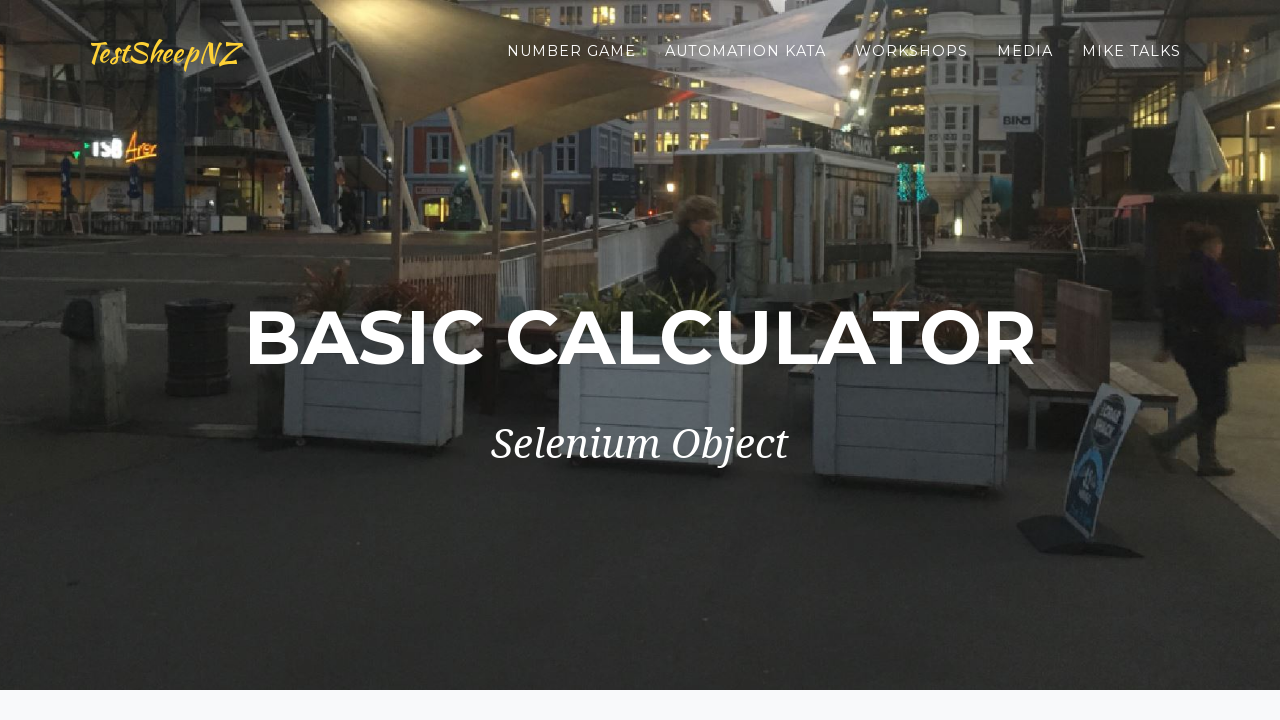

Selected division operation from dropdown on #selectOperationDropdown
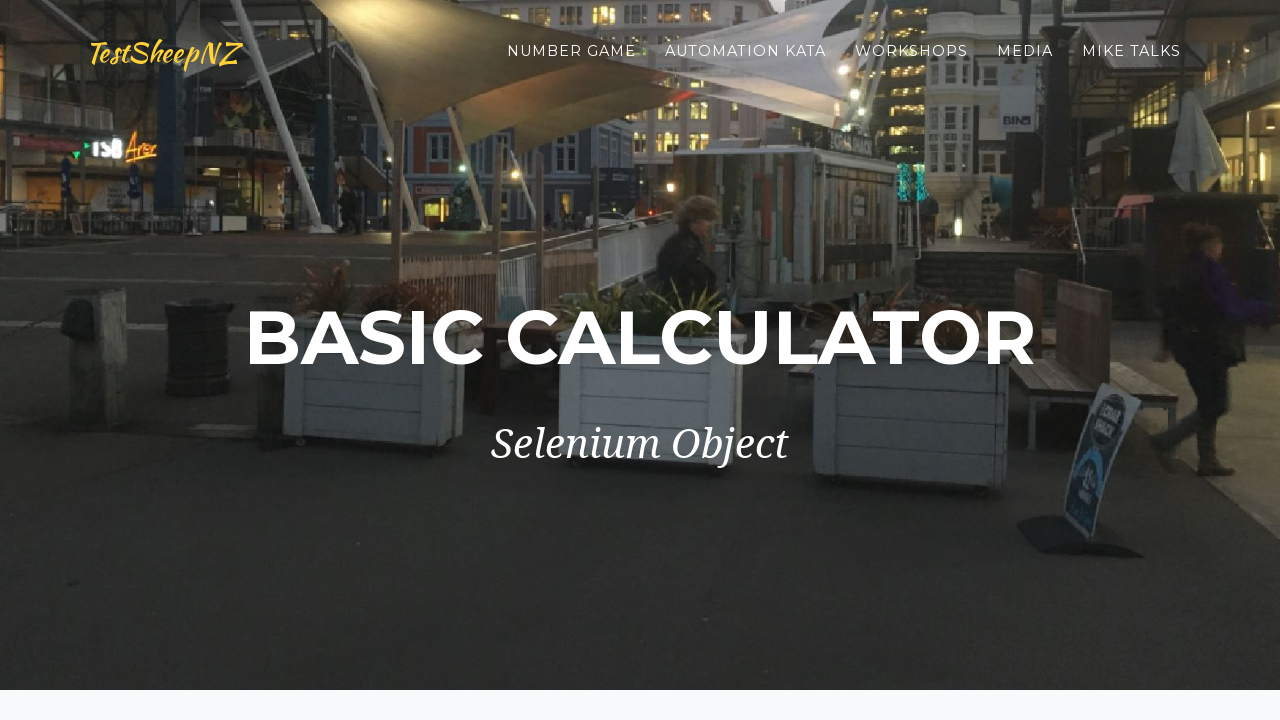

Clicked on first number field at (474, 361) on #number1Field
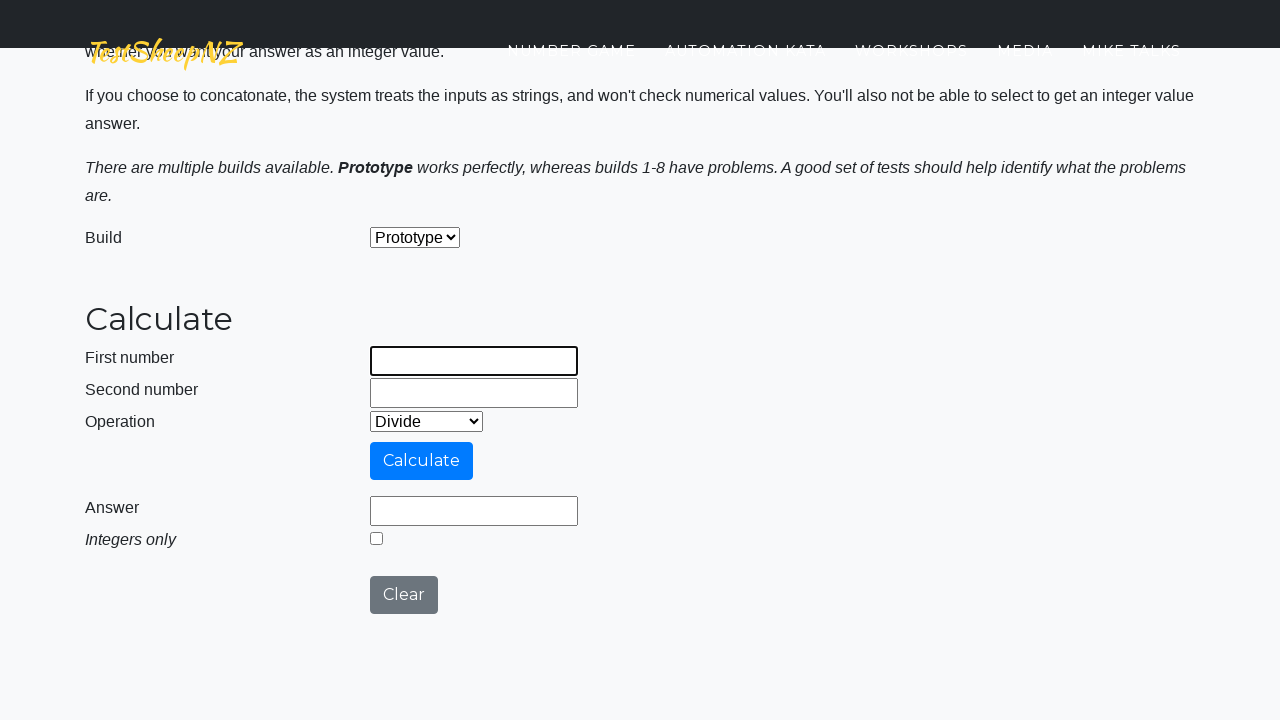

Cleared first number field on #number1Field
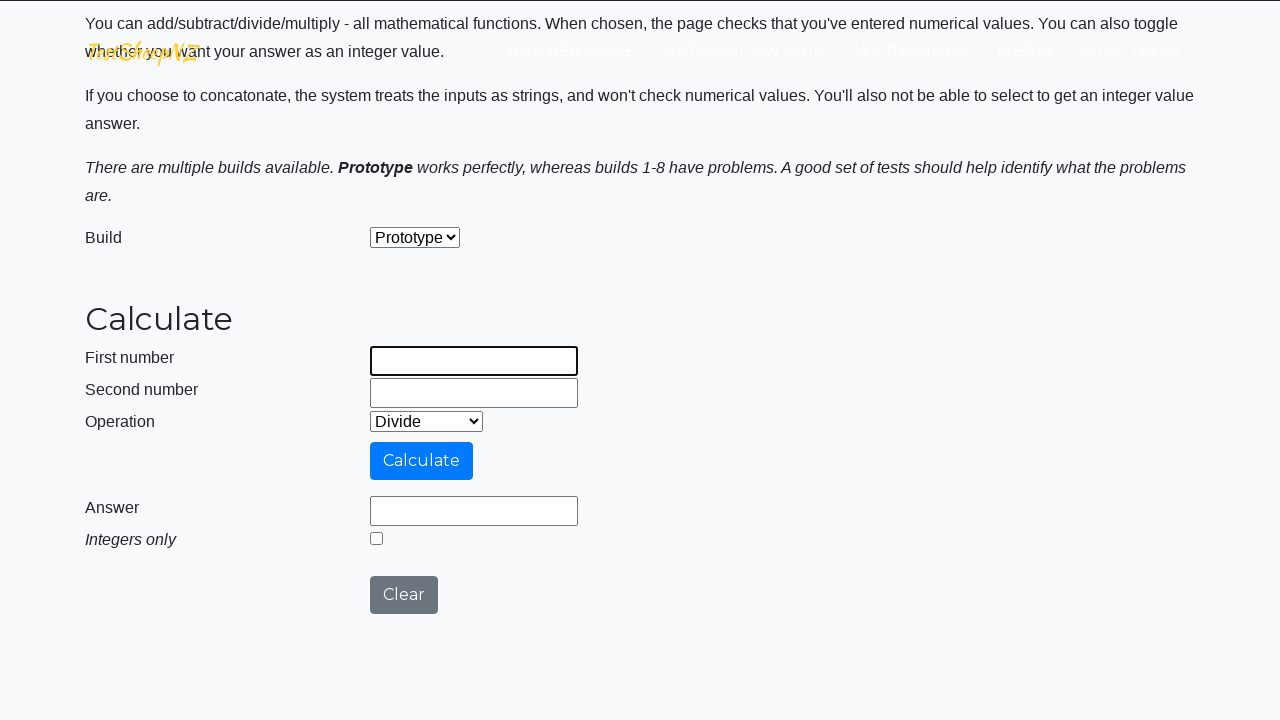

Clicked on second number field at (474, 393) on #number2Field
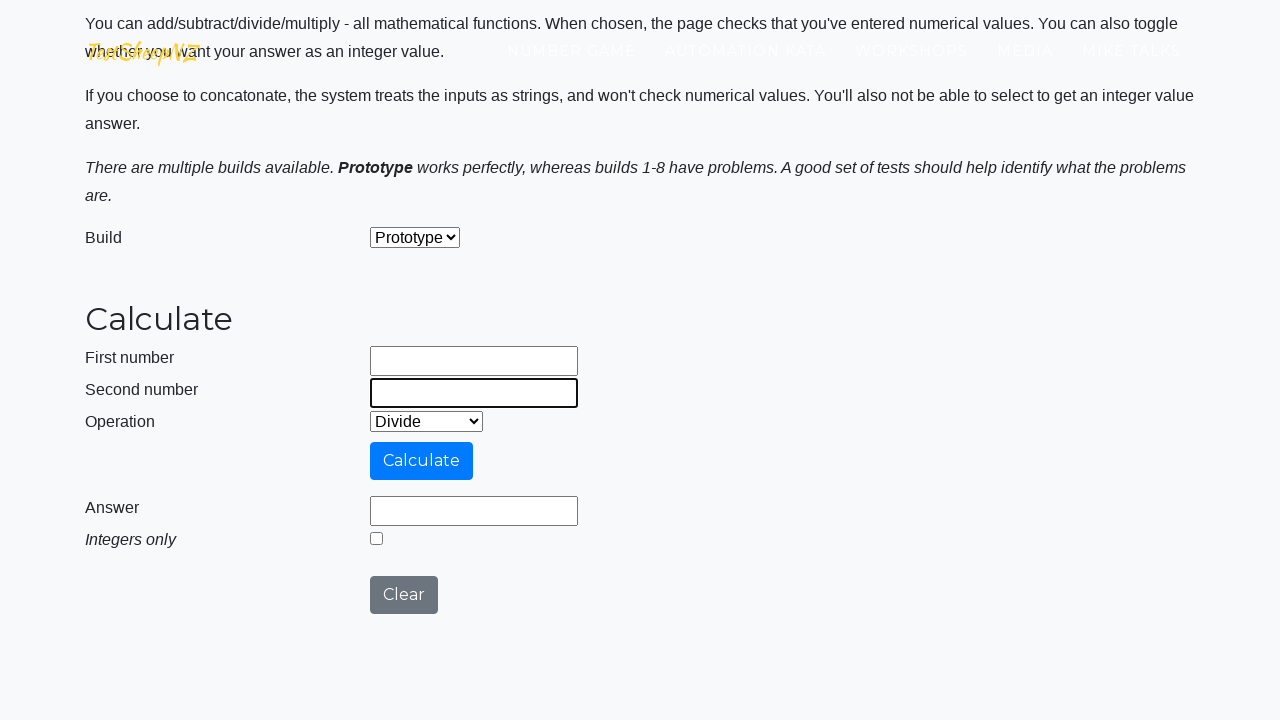

Cleared second number field on #number2Field
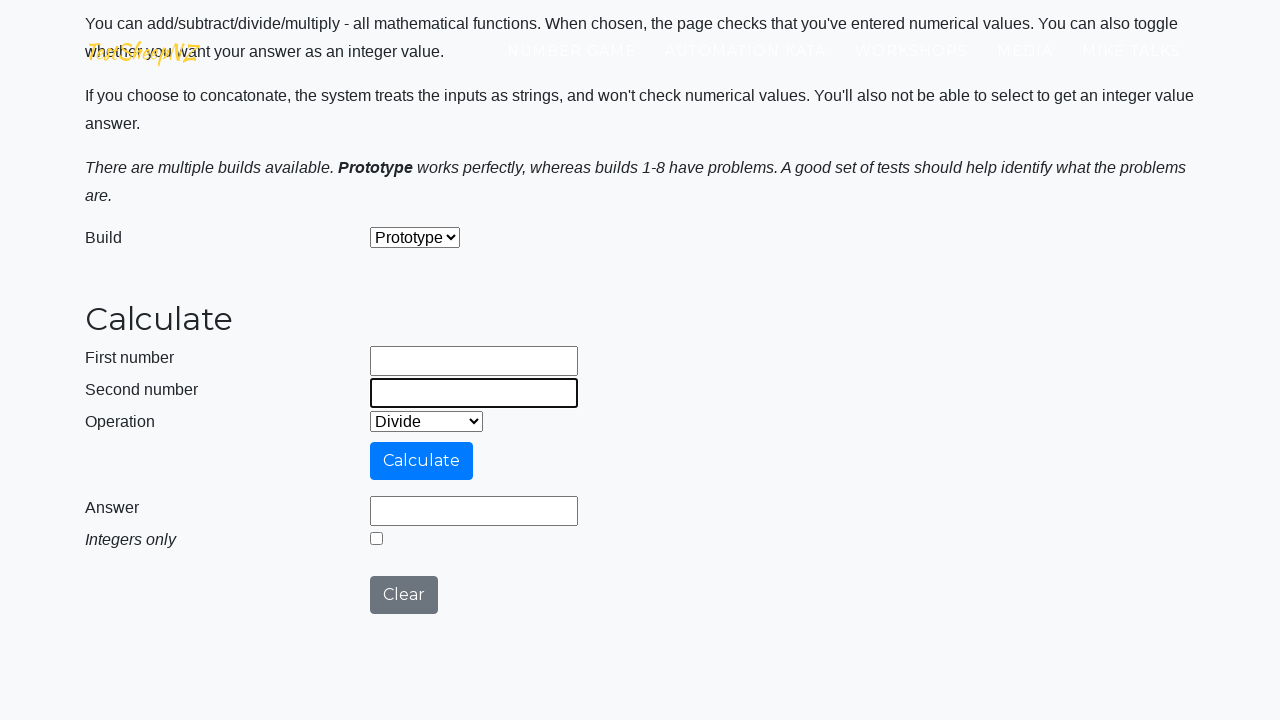

Entered first number: 1 on #number1Field
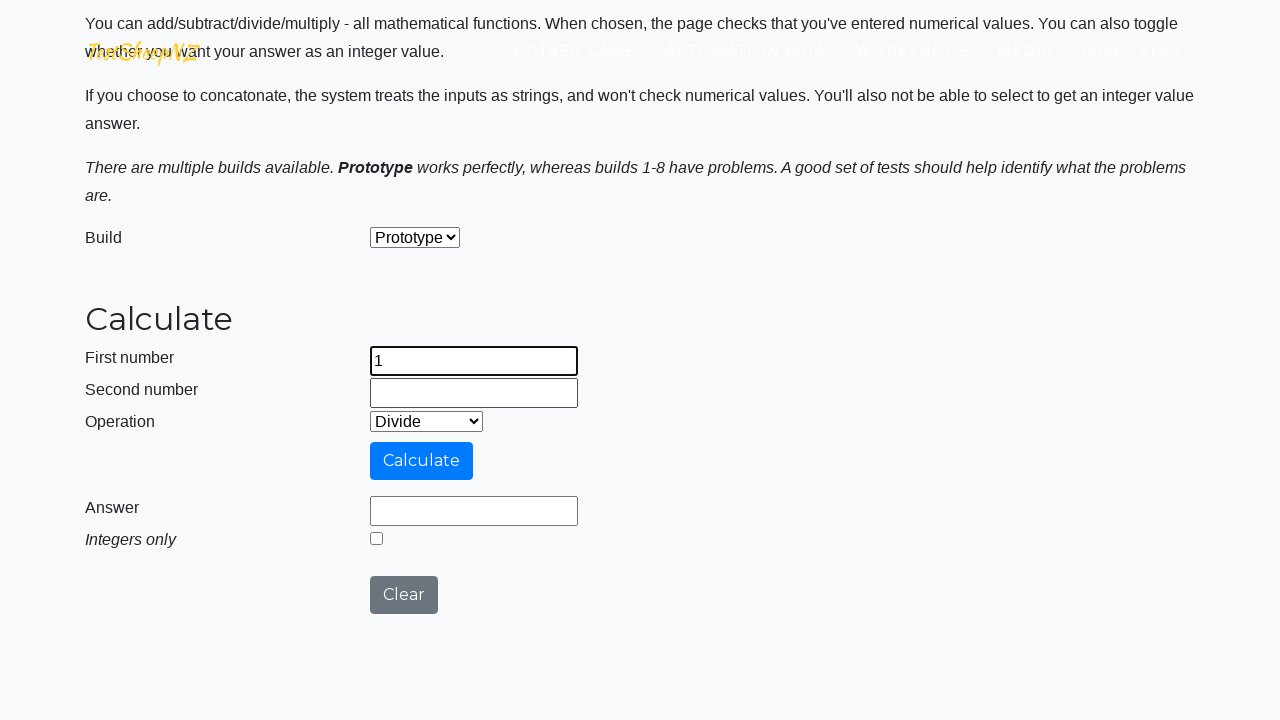

Entered second number: 1 on #number2Field
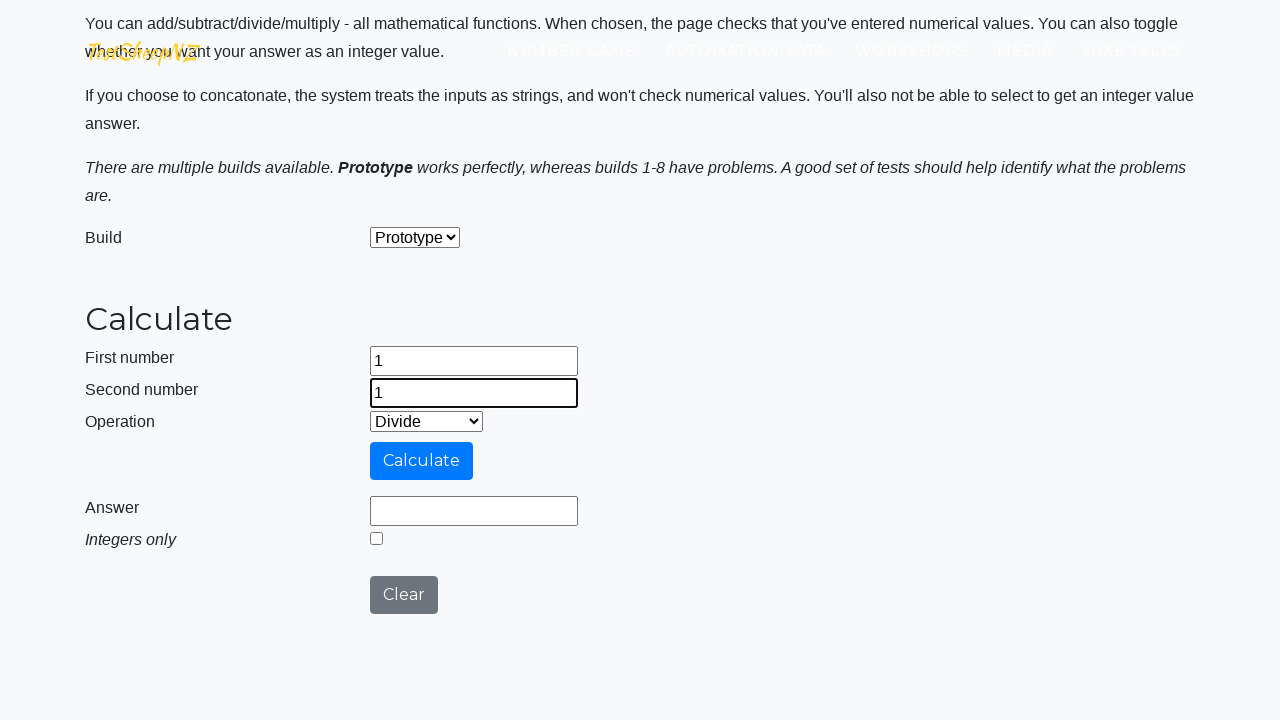

Clicked calculate button to perform division at (422, 461) on #calculateButton
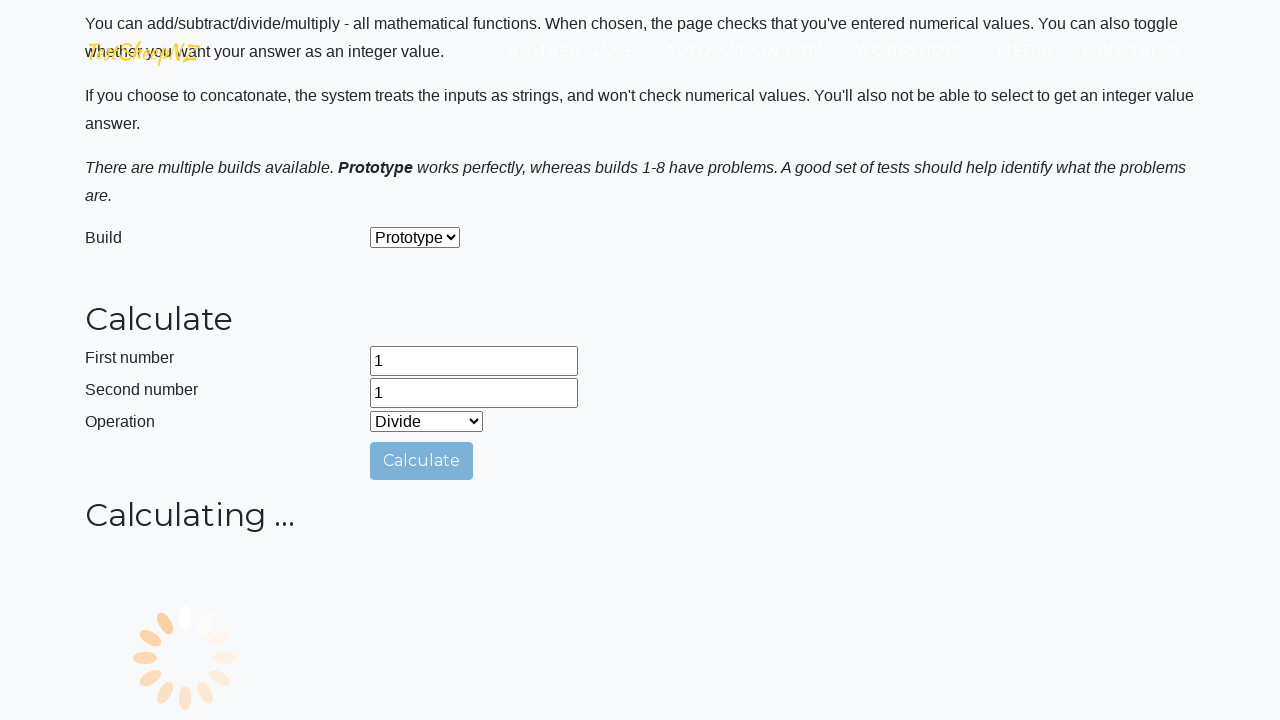

Verified division result is 1 (1 ÷ 1 = 1)
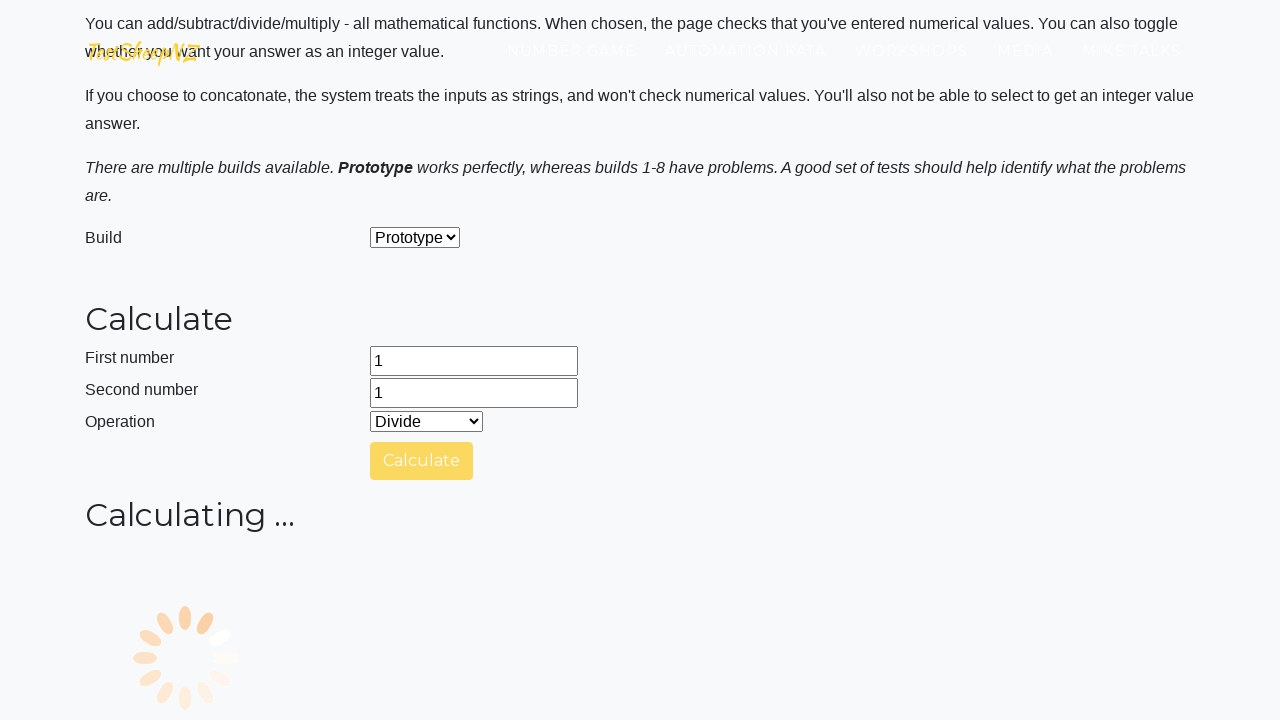

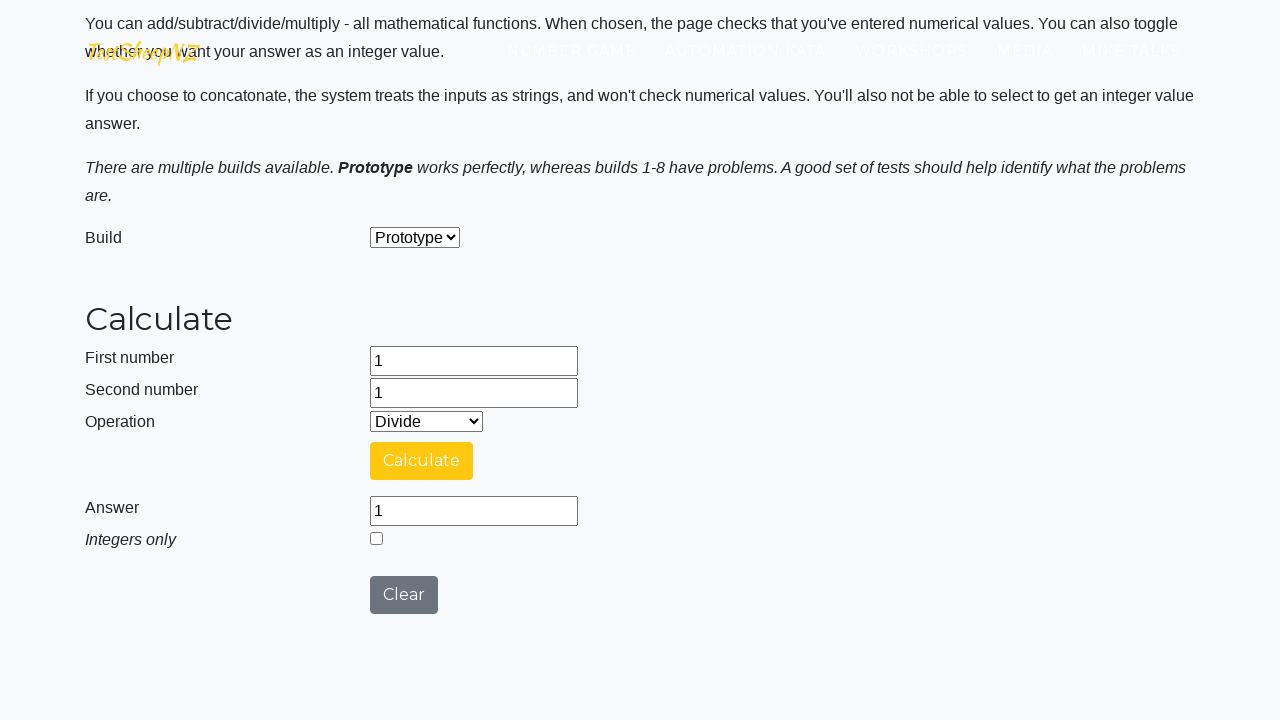